Navigates to the Speaking page, scrolls to and verifies the visibility of Keynote Addresses and Conference Talks sections

Starting URL: https://automationpanda.com/2021/12/29/want-to-practice-test-automation-try-these-demo-sites/

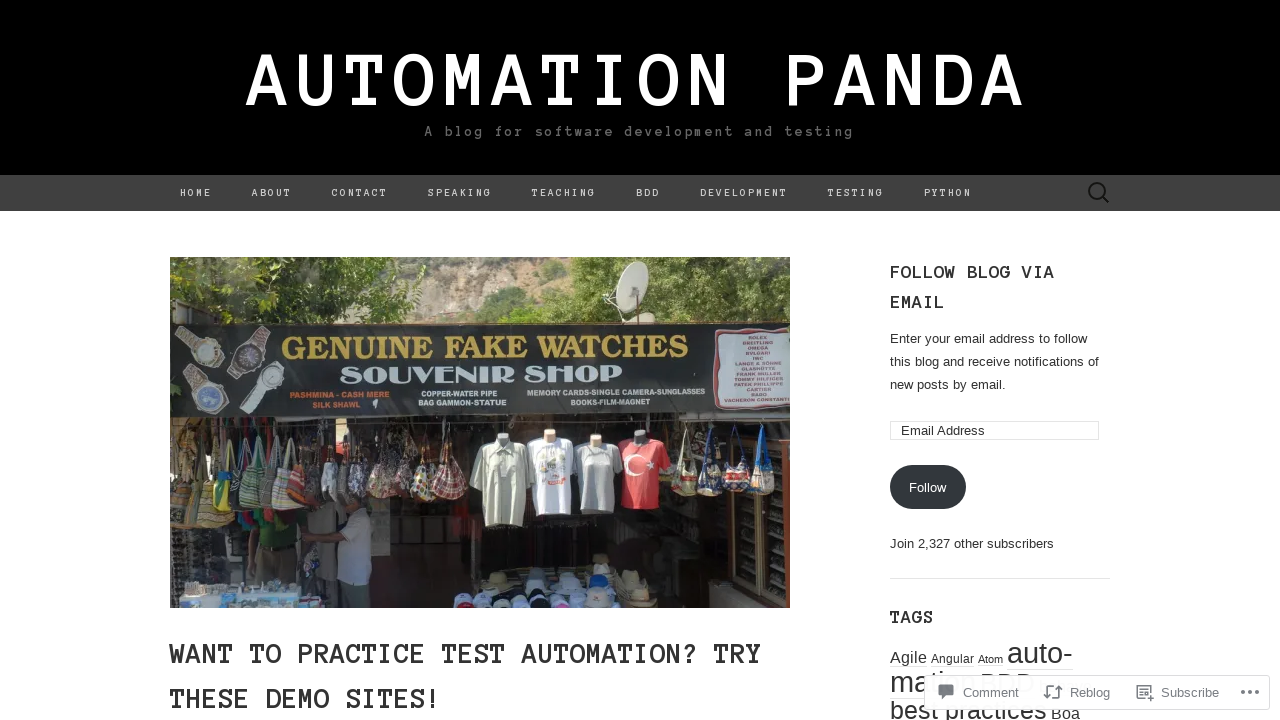

Clicked on Speaking menu item at (460, 193) on #menu-item-10593
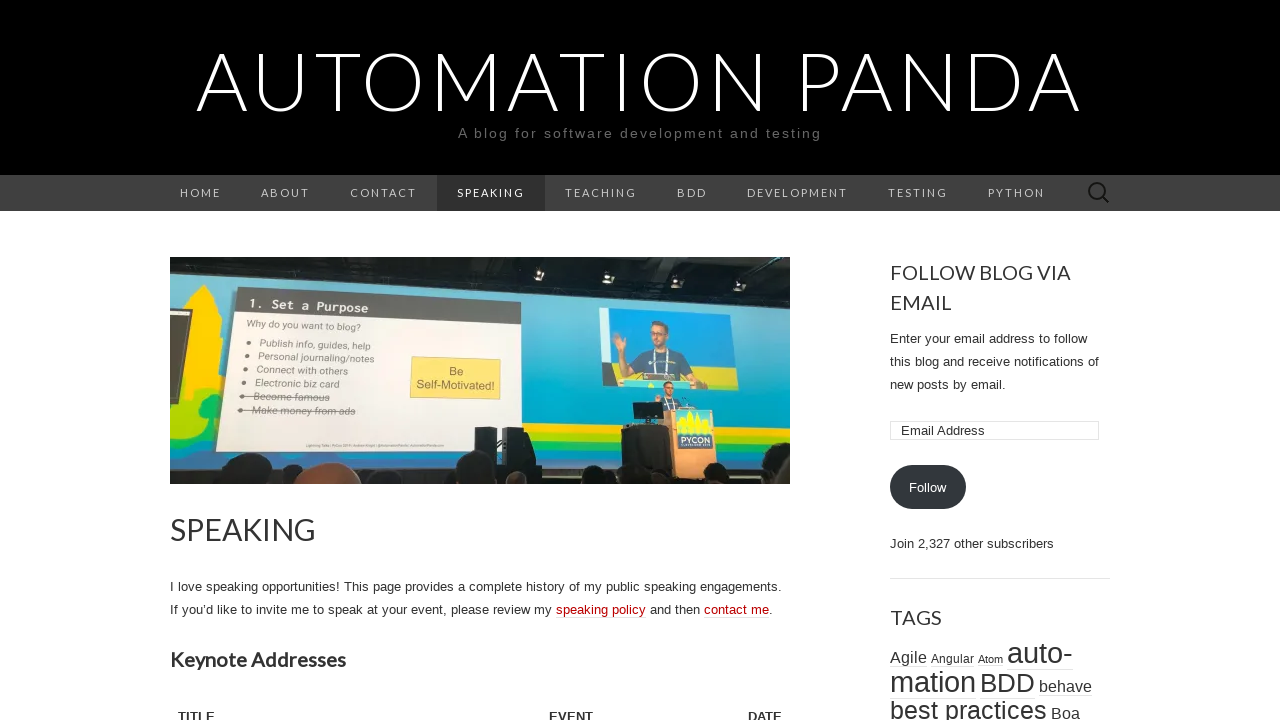

Verified page title is 'Speaking | Automation Panda'
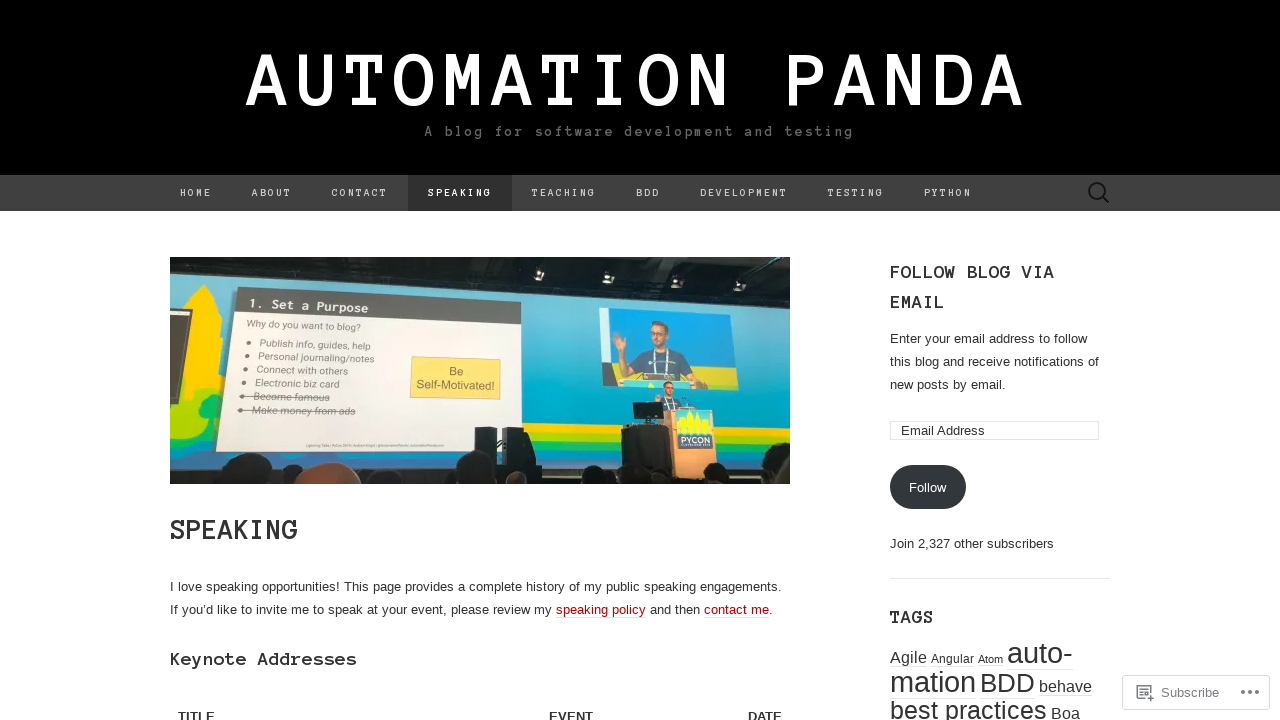

Scrolled to Keynote Addresses section
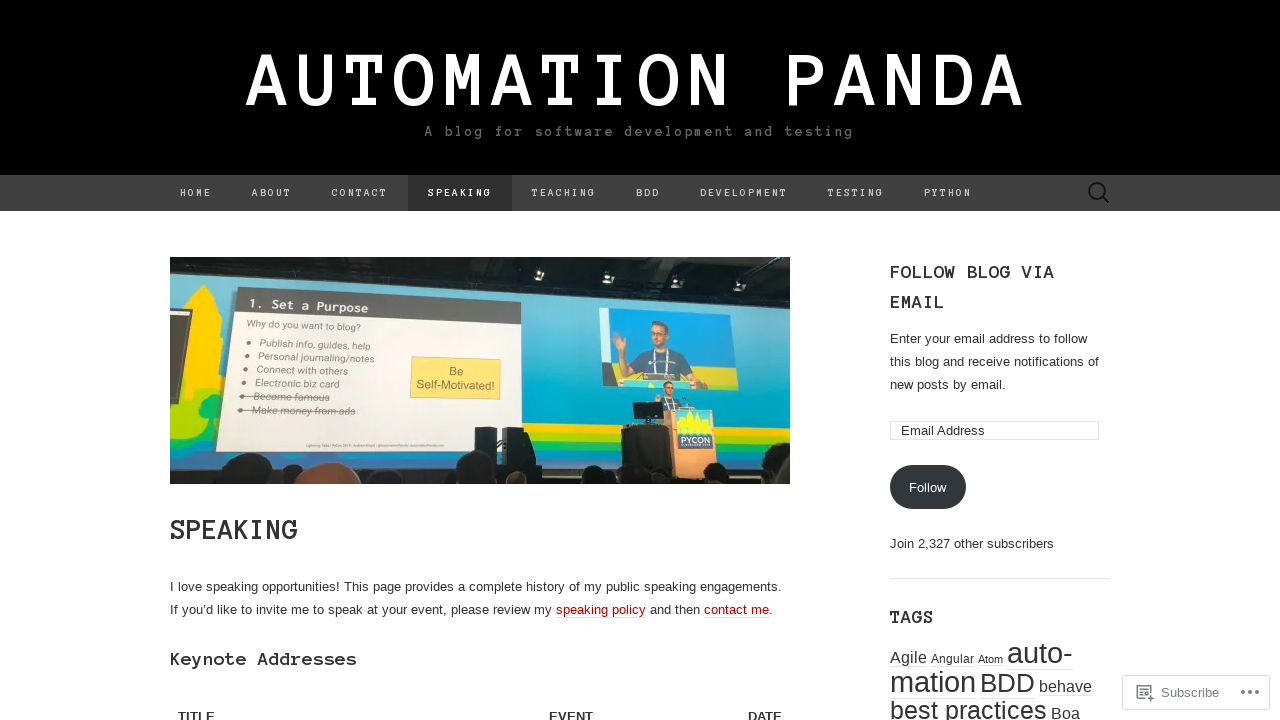

Verified Keynote Addresses heading is visible
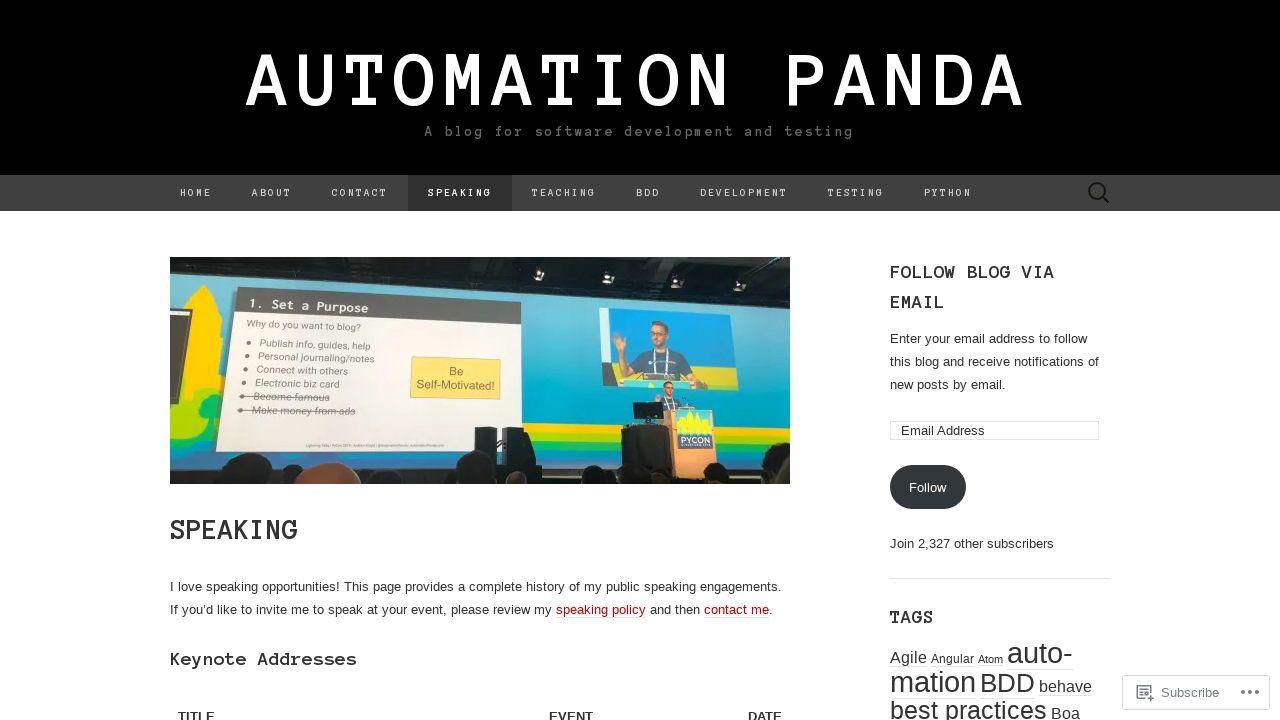

Verified keynote addresses table contains text
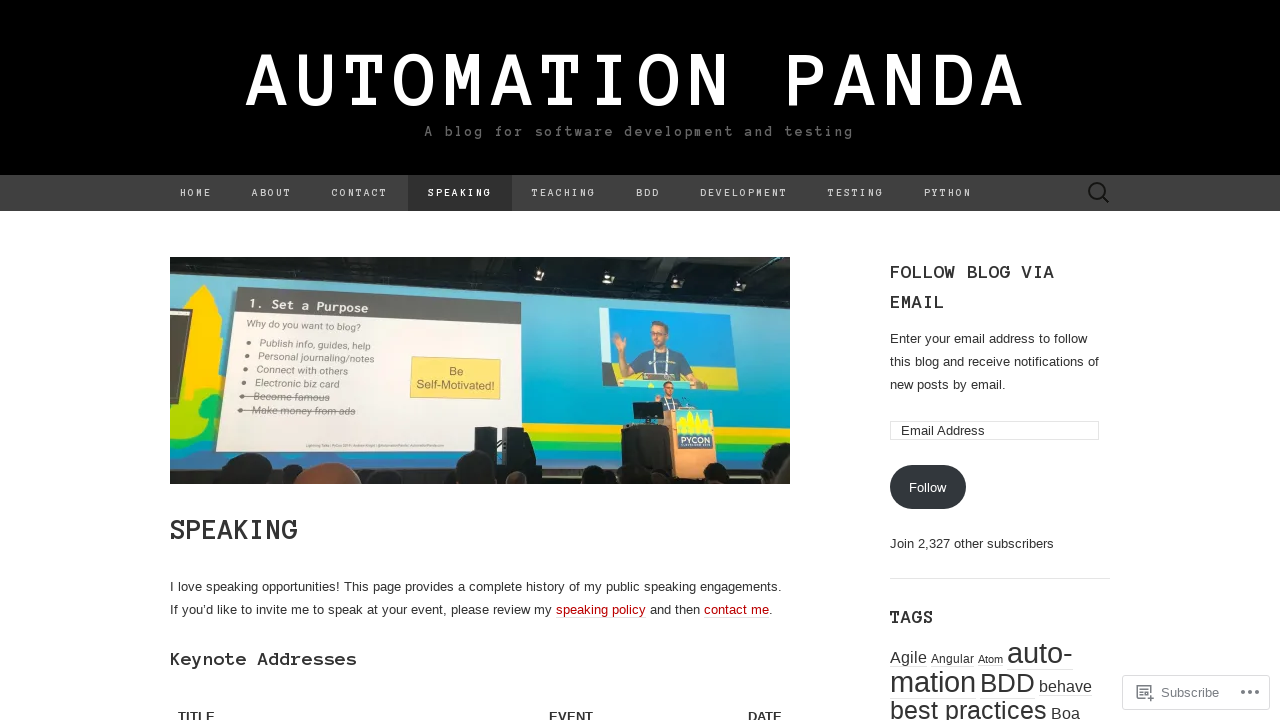

Scrolled to Conference Talks section
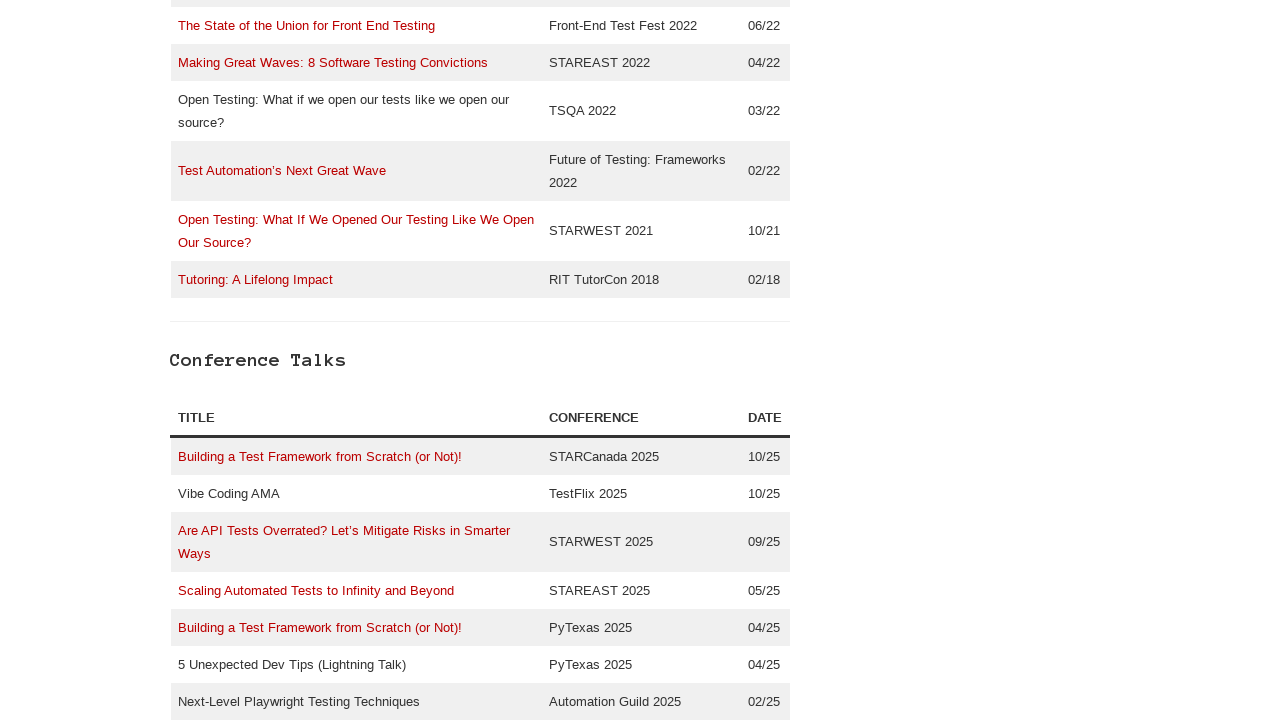

Verified Conference Talks section is visible
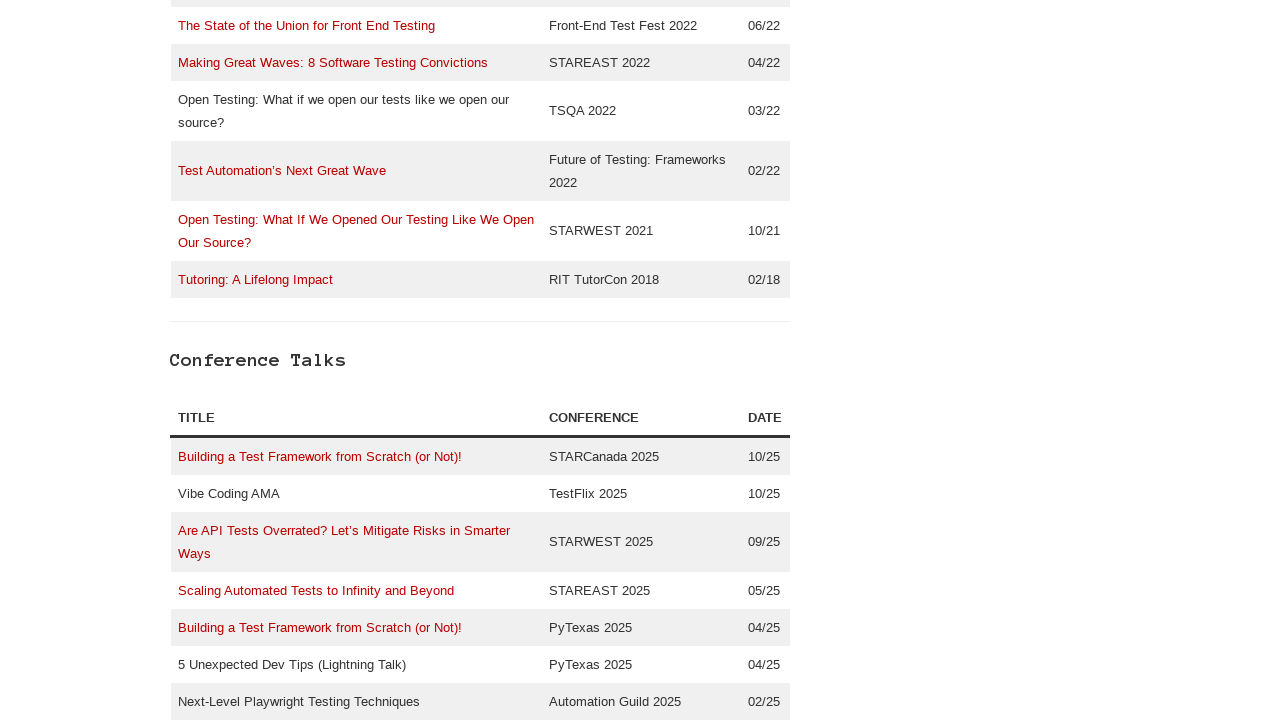

Verified conference talks table contains text
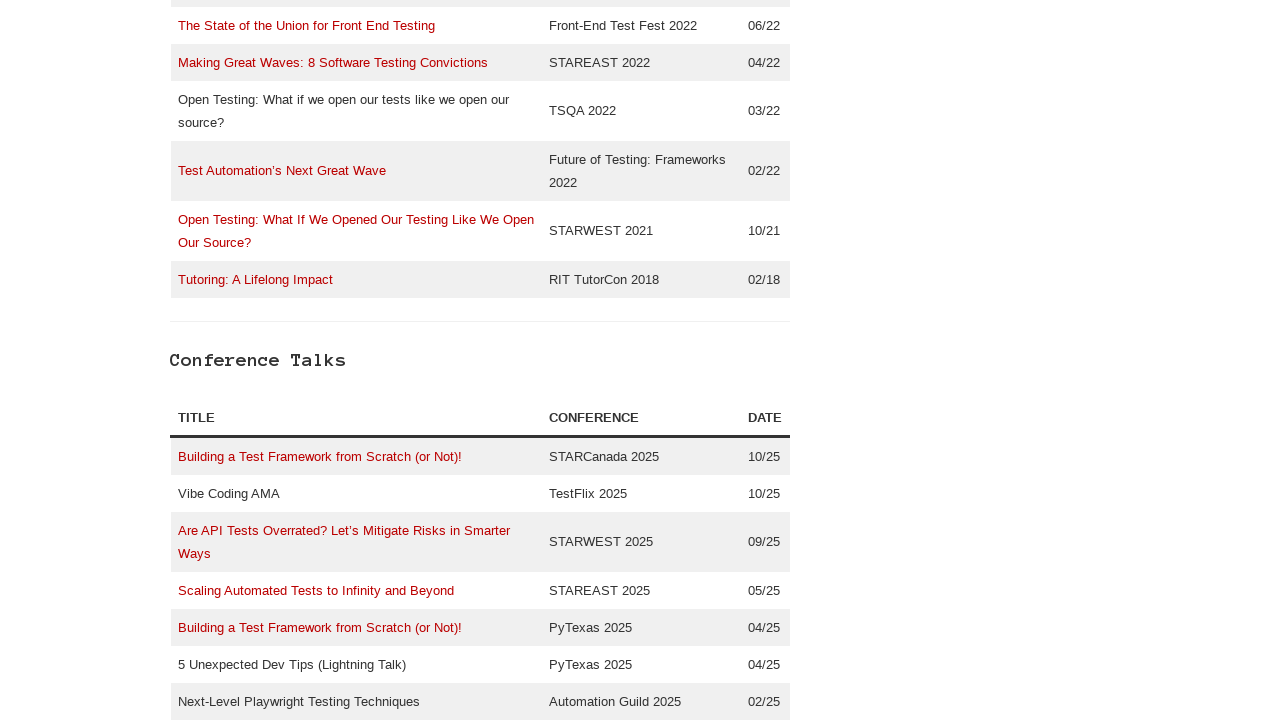

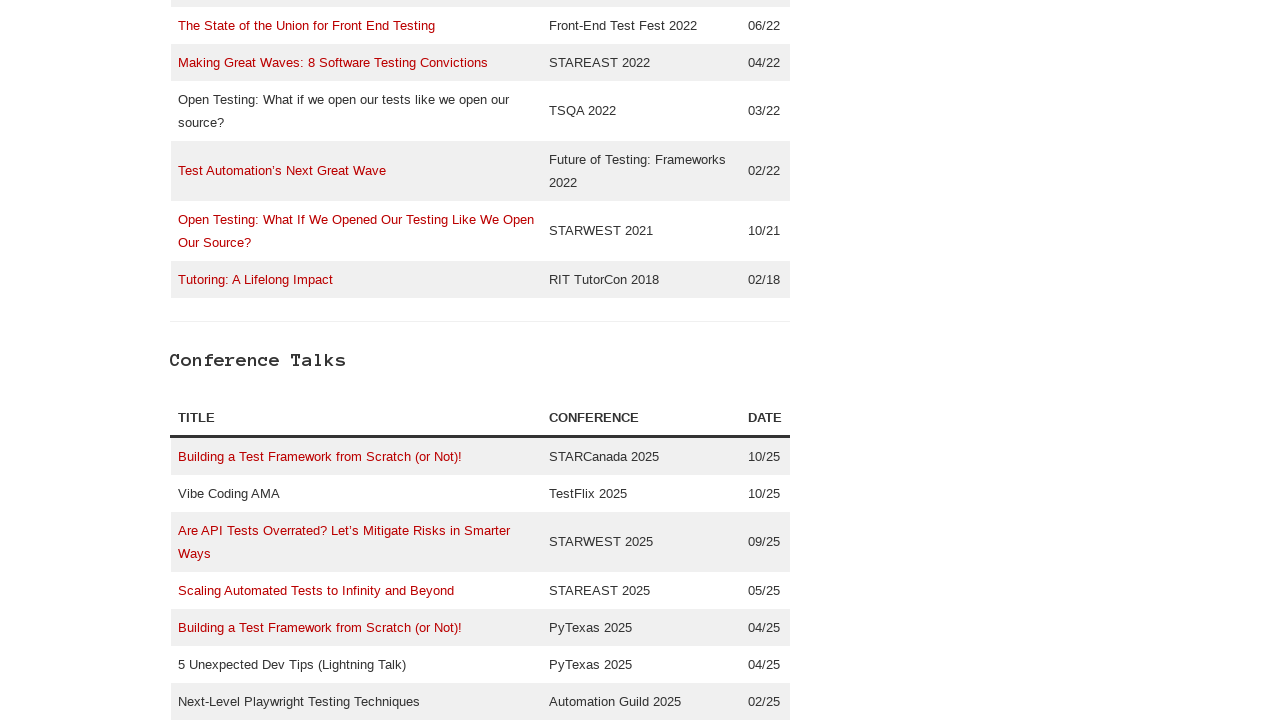